Navigates to an online grocery store and adds specific vegetables (Cucumber, Brocolli, Beetroot, Mushroom) to the cart by matching product names and clicking their respective "Add to Cart" buttons

Starting URL: https://rahulshettyacademy.com/seleniumPractise/#/

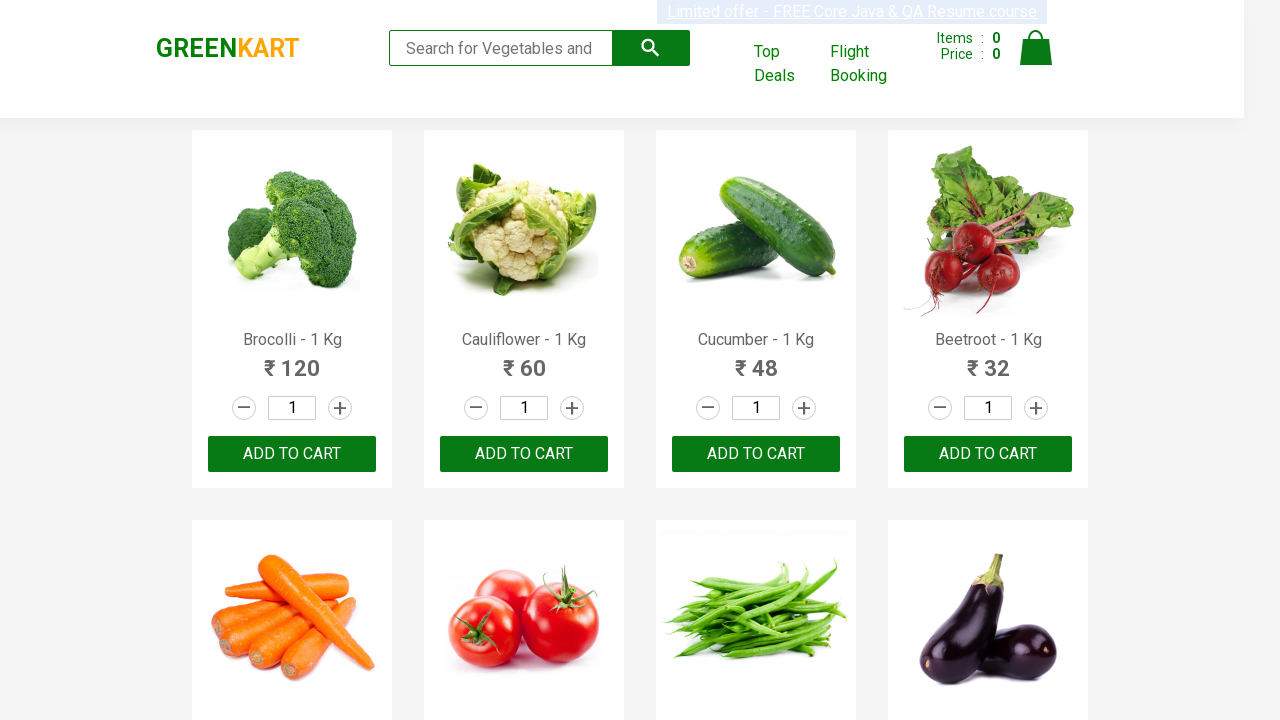

Navigated to online grocery store
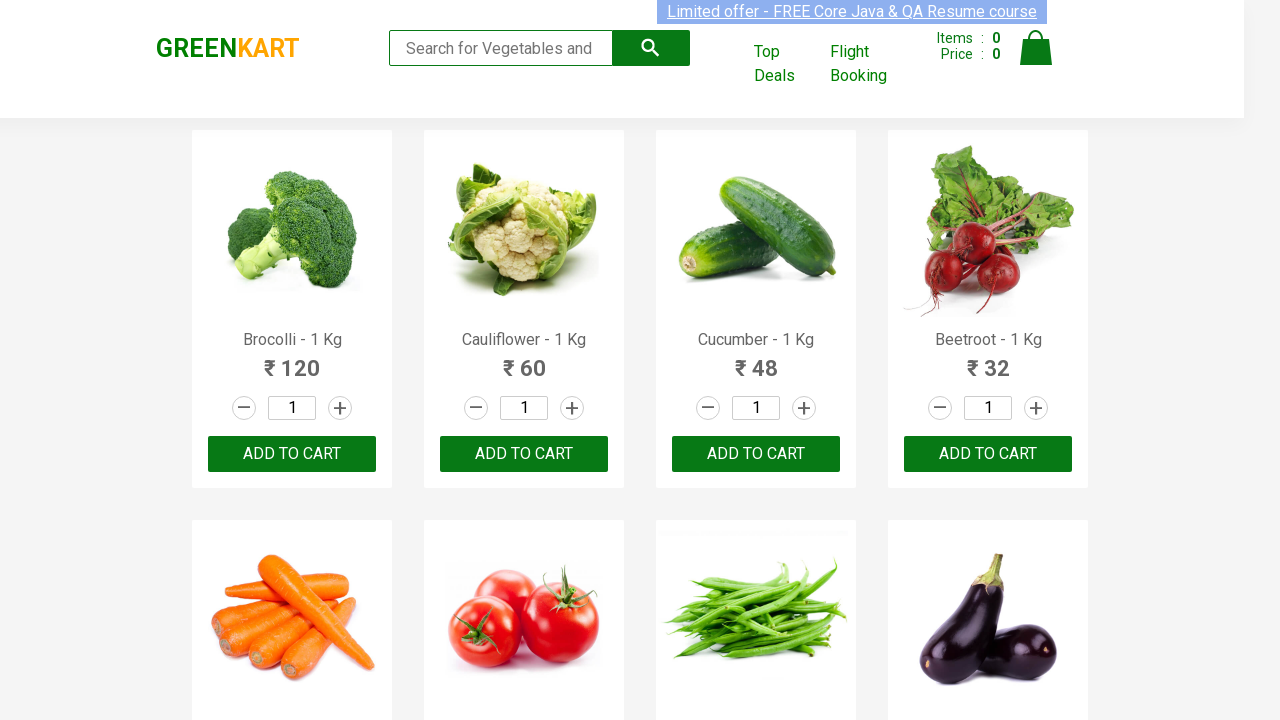

Product names loaded on the page
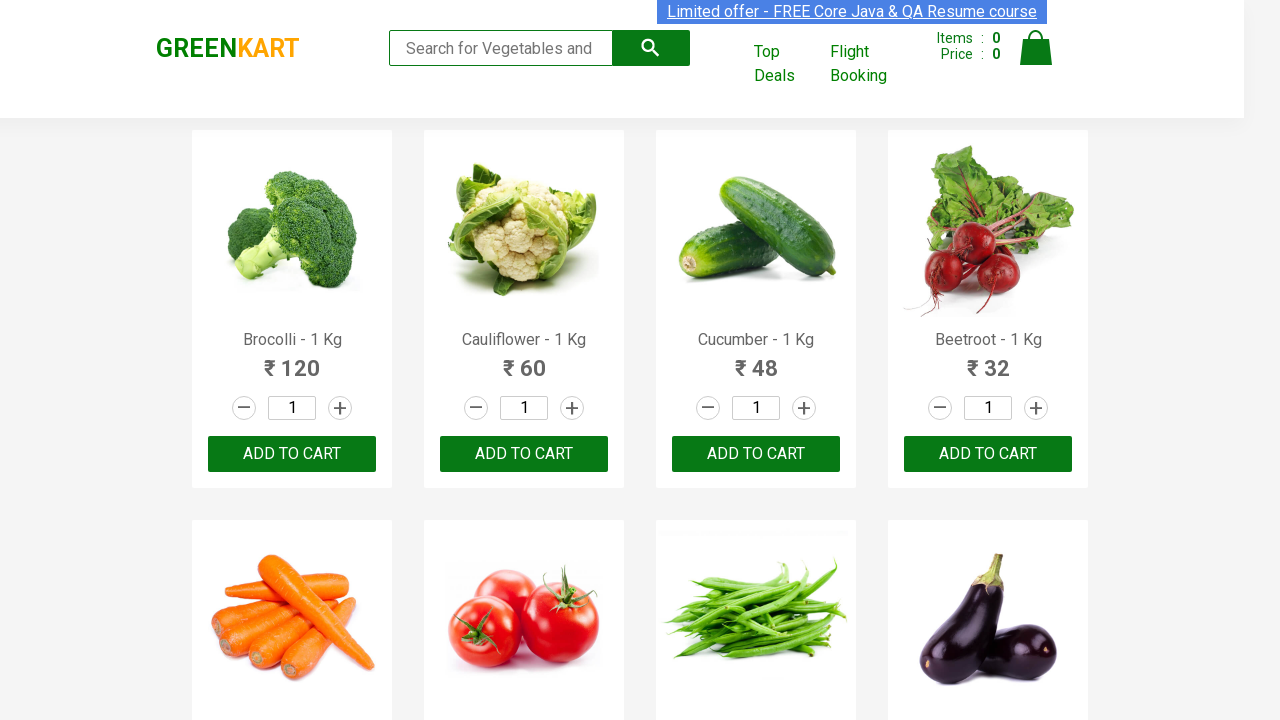

Retrieved all product name elements
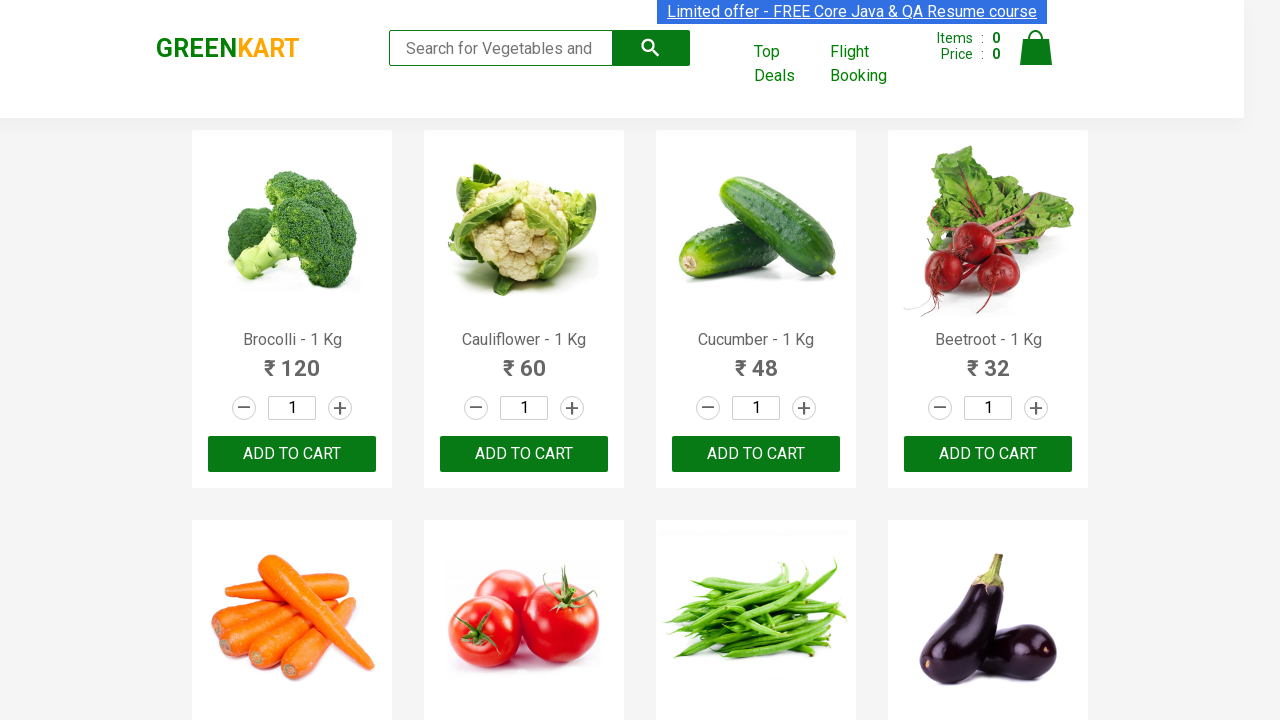

Retrieved all 'Add to Cart' buttons
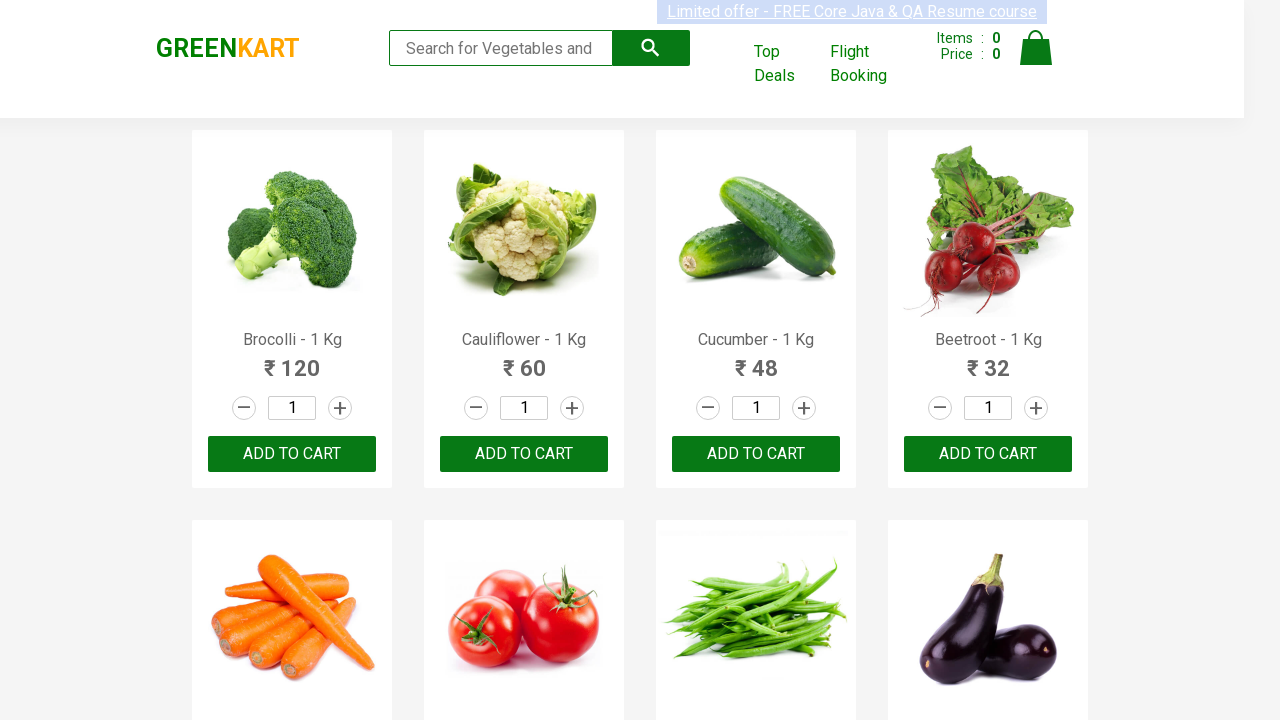

Added Brocolli to cart
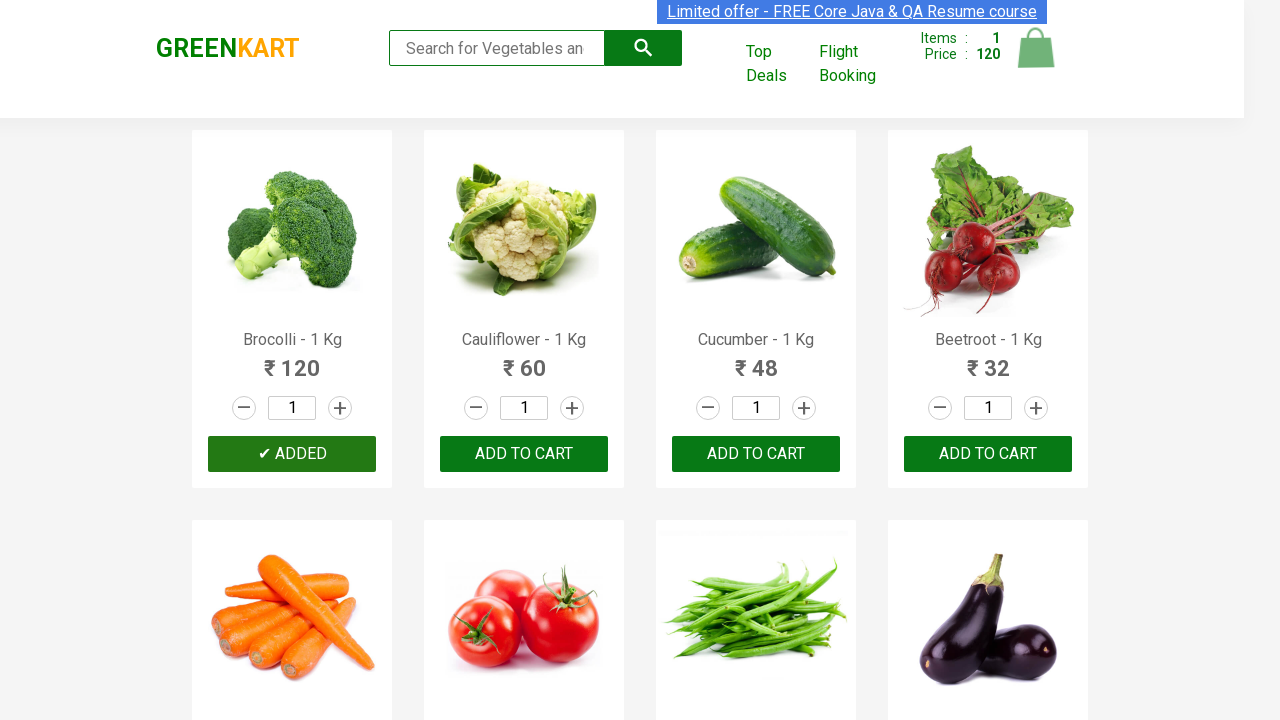

Added Cucumber to cart
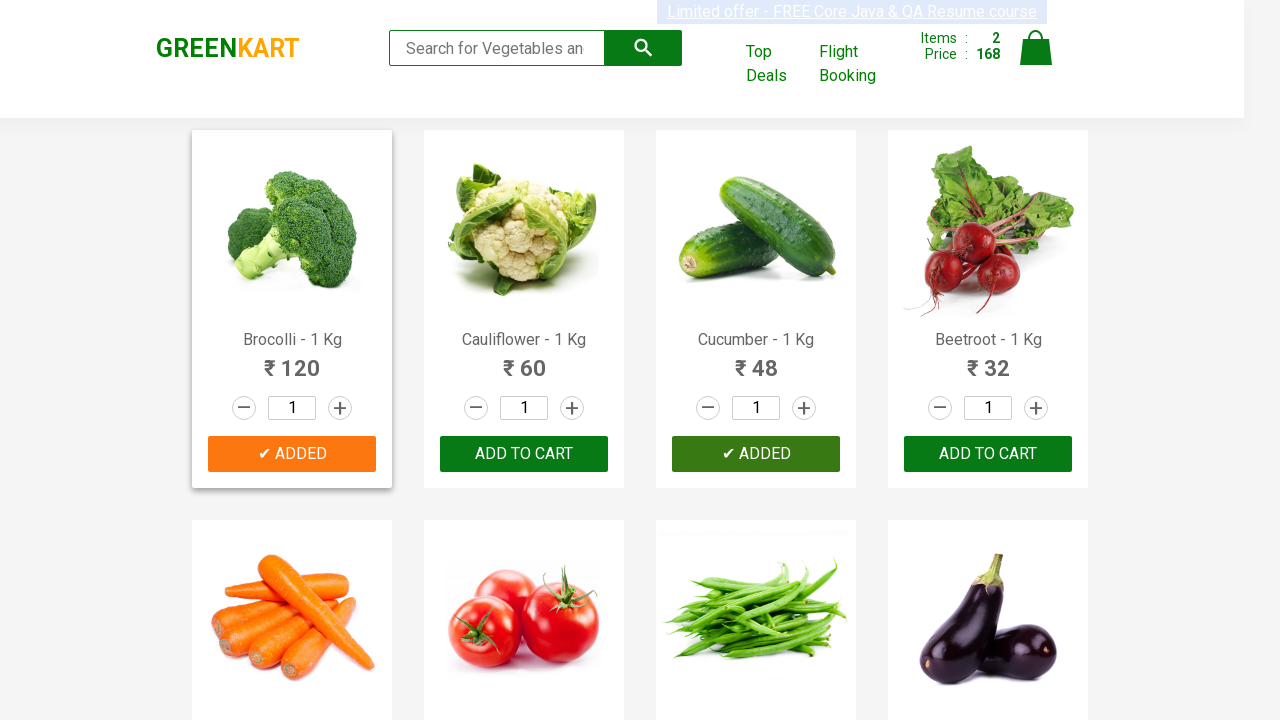

Added Beetroot to cart
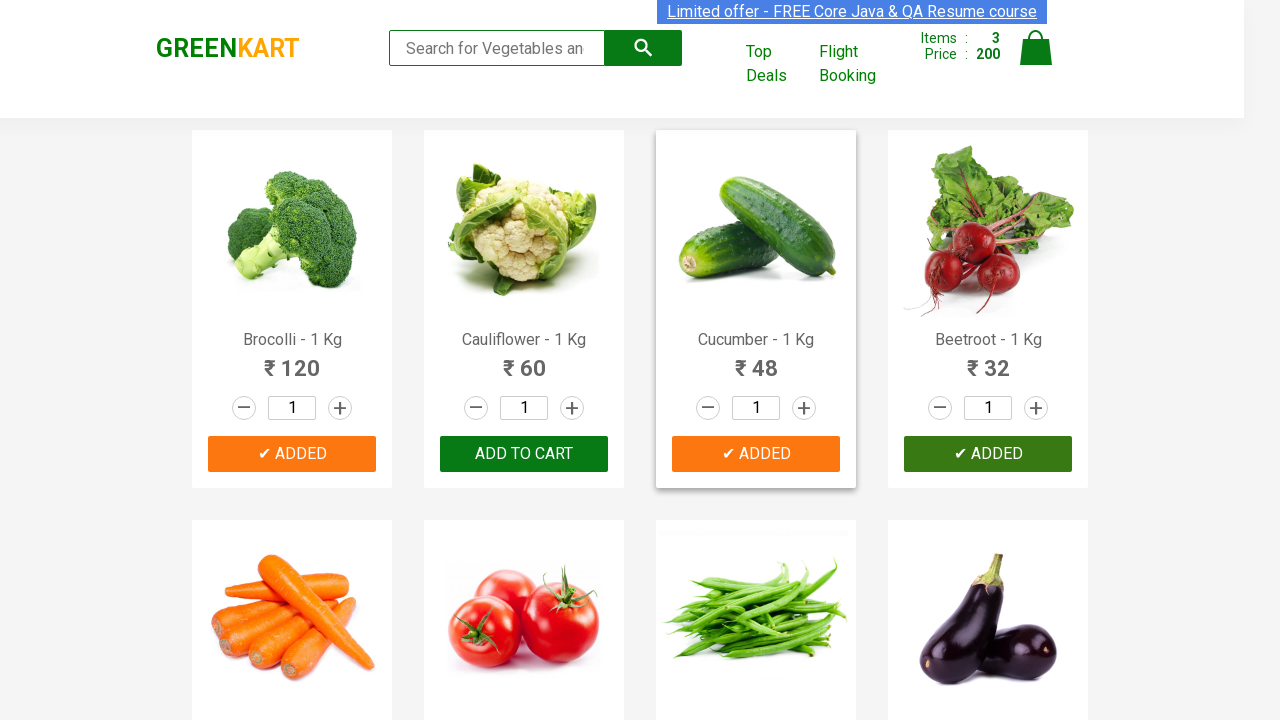

Added Mushroom to cart
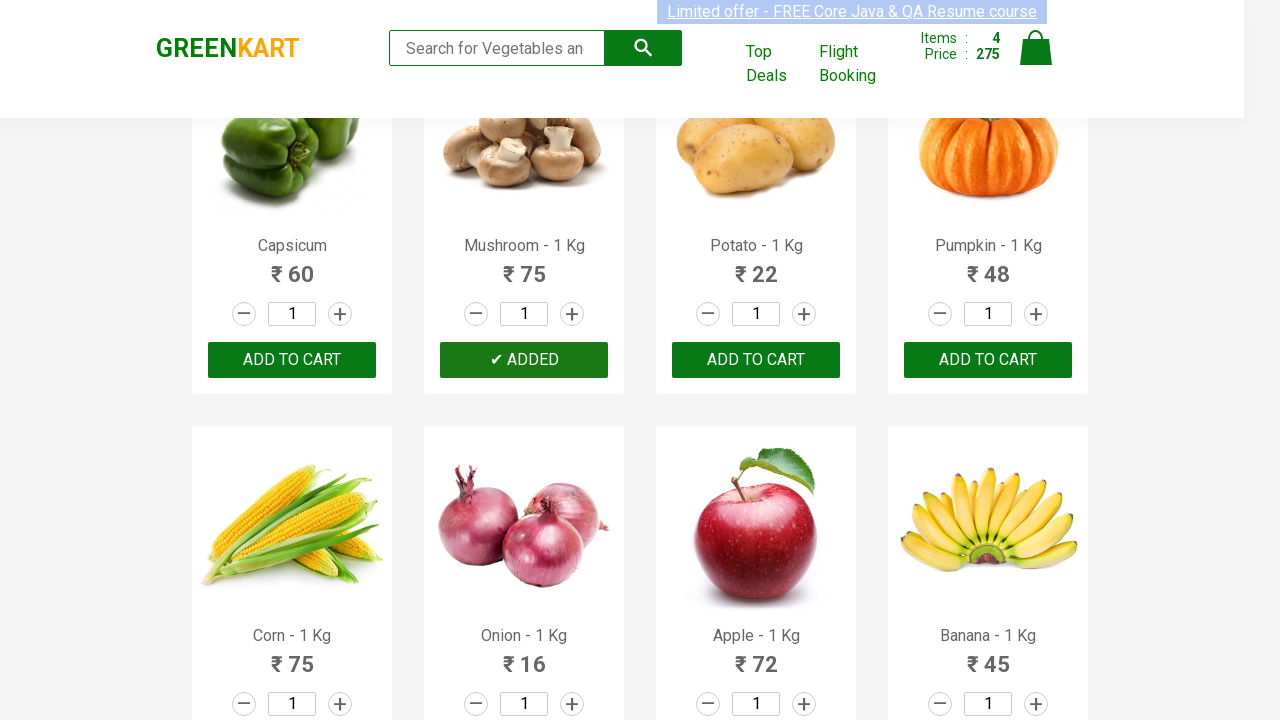

All 4 vegetables successfully added to cart
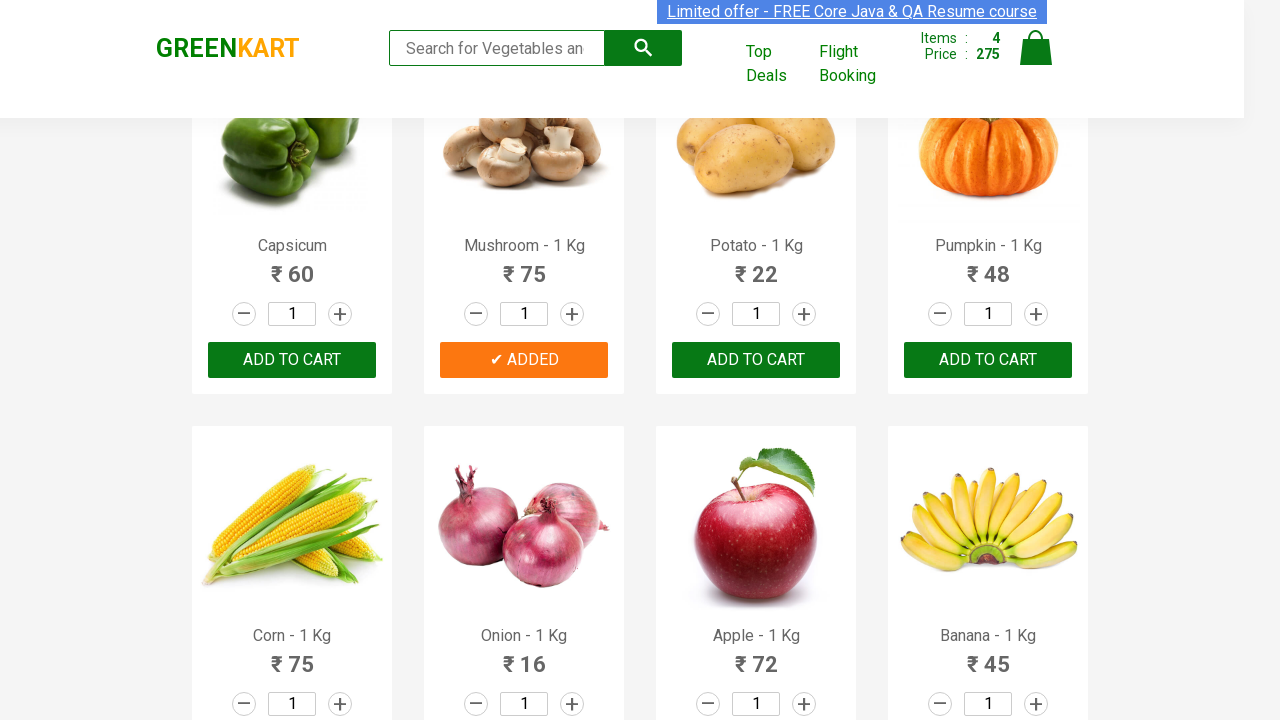

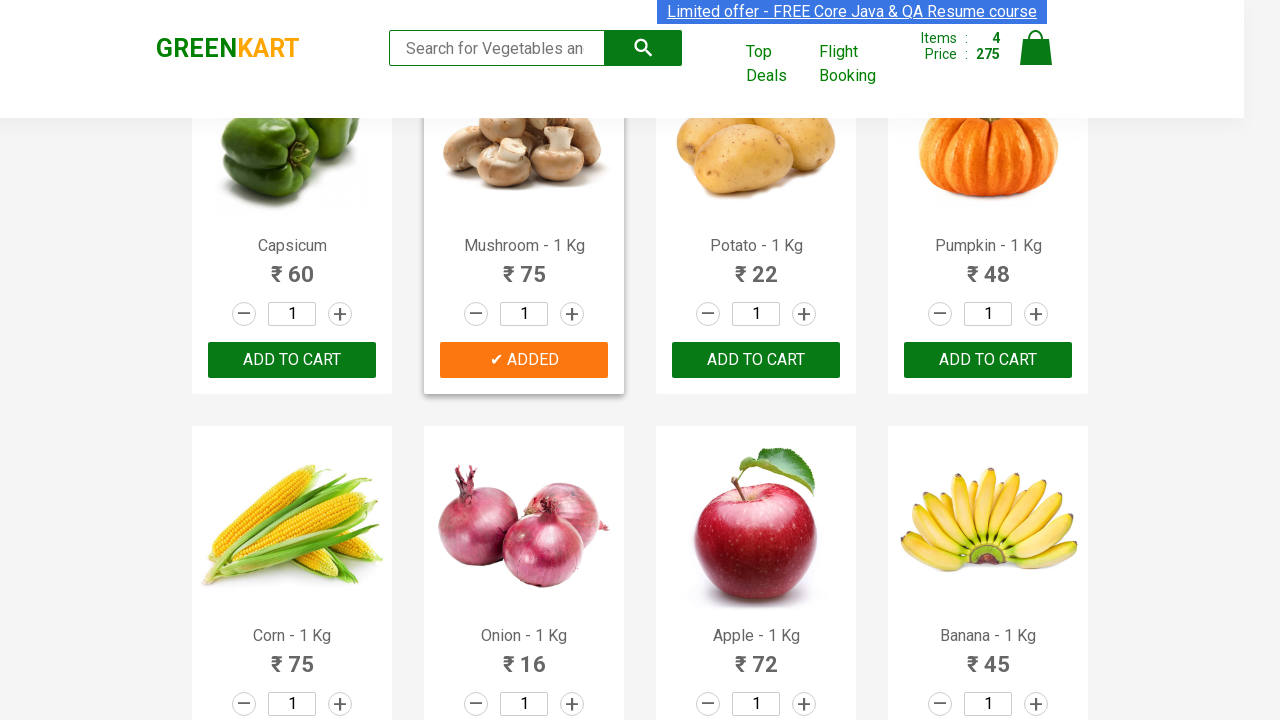